Tests that hotel descriptions have appropriate length between 500 and 2000 characters

Starting URL: http://hotel-v3.progmasters.hu/

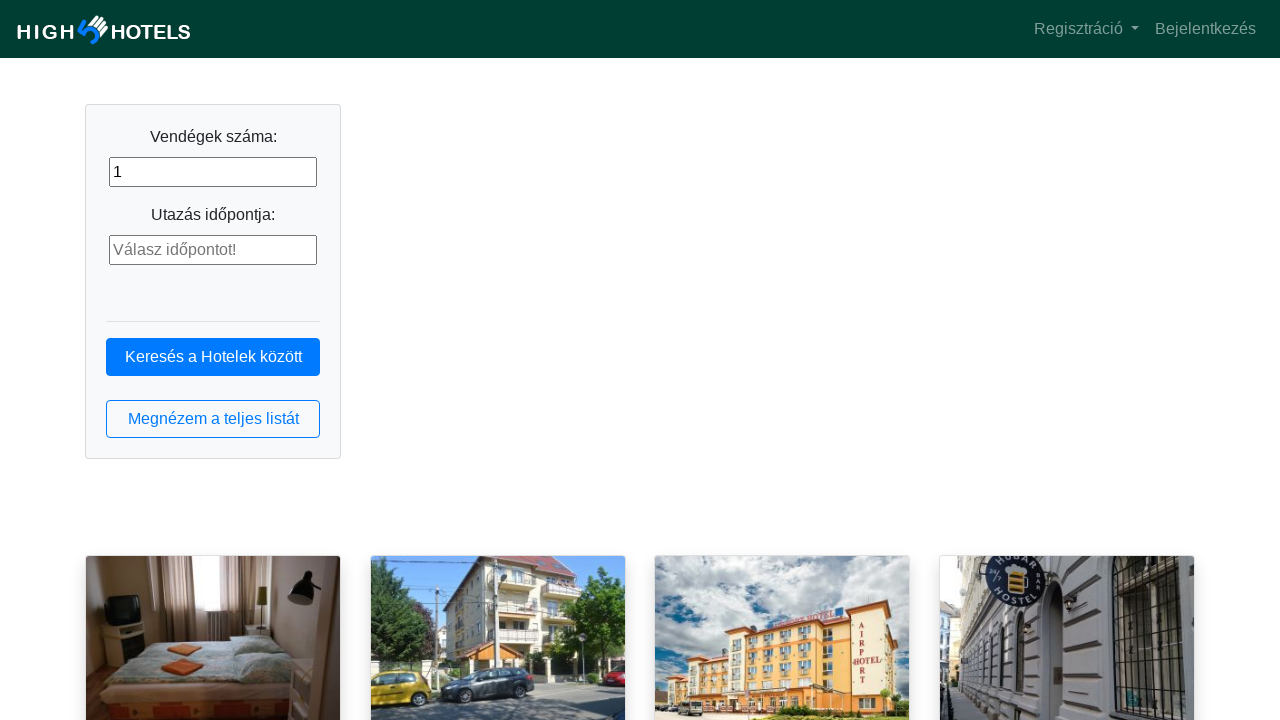

Clicked hotel list button at (213, 419) on button.btn.btn-outline-primary.btn-block
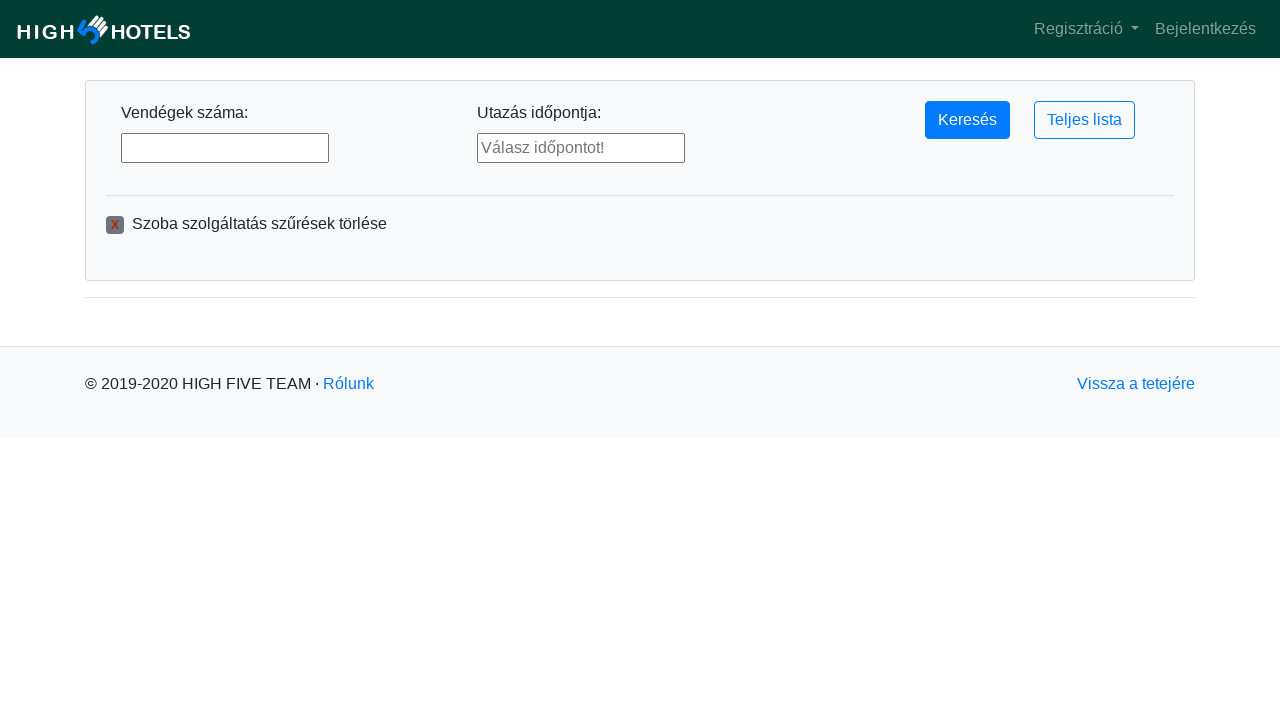

Hotel descriptions loaded on page
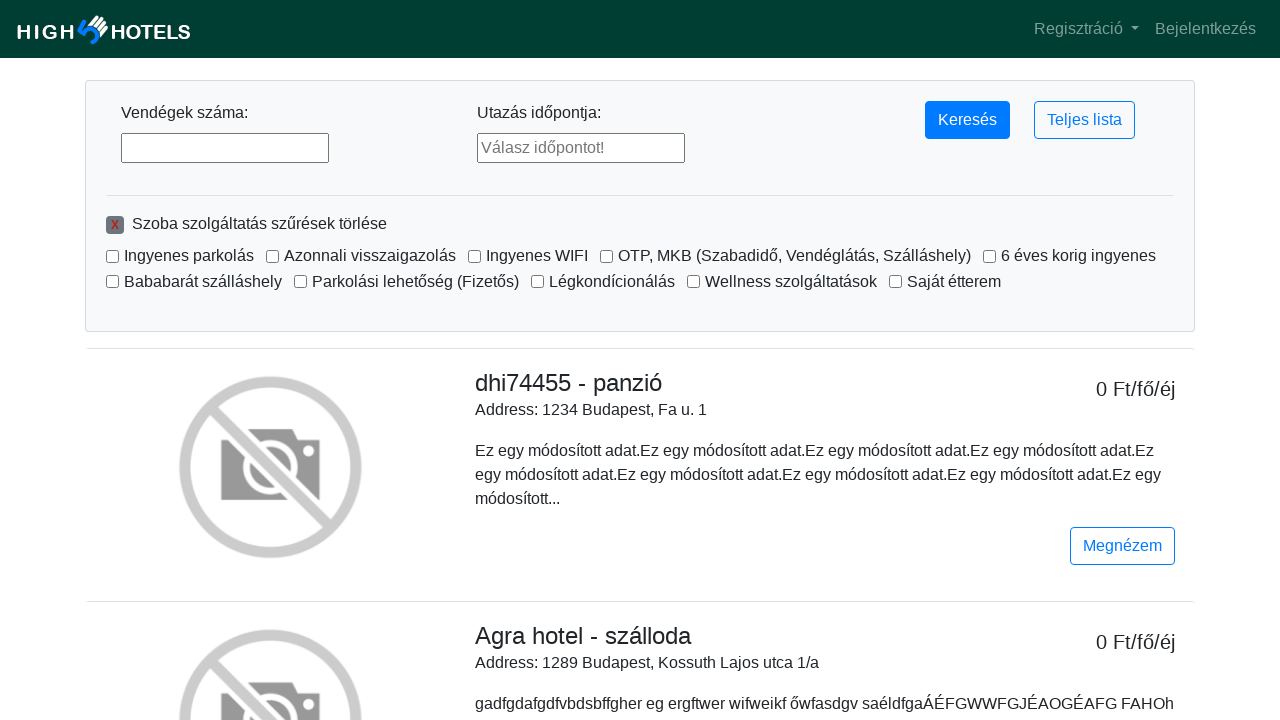

Retrieved all hotel description elements from DOM
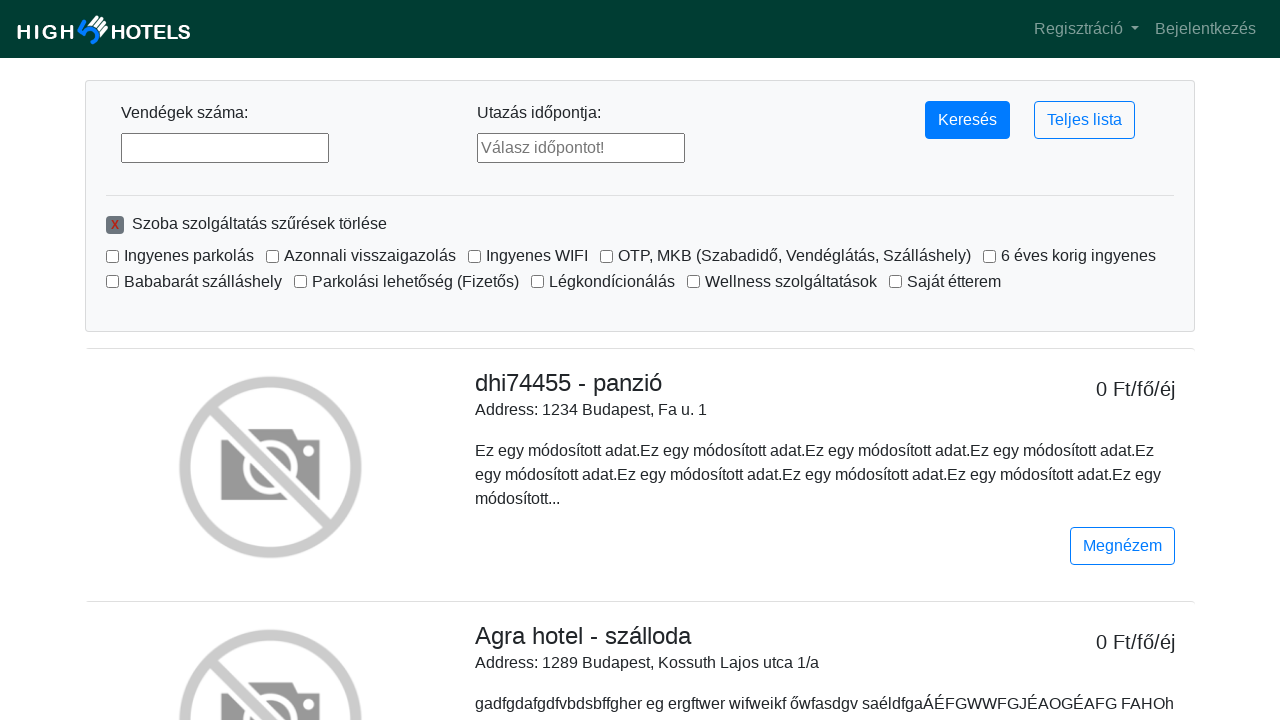

Extracted text content from second hotel description
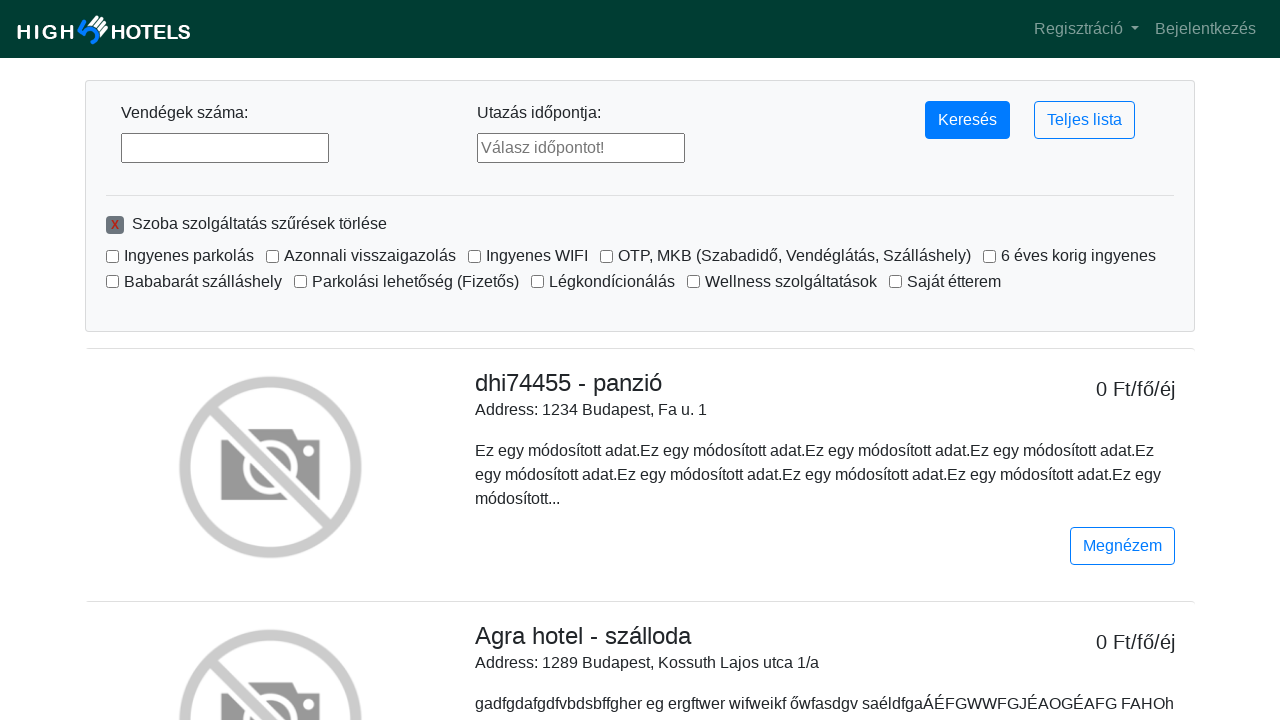

Verified hotel description length (521 characters) is between 500 and 2000
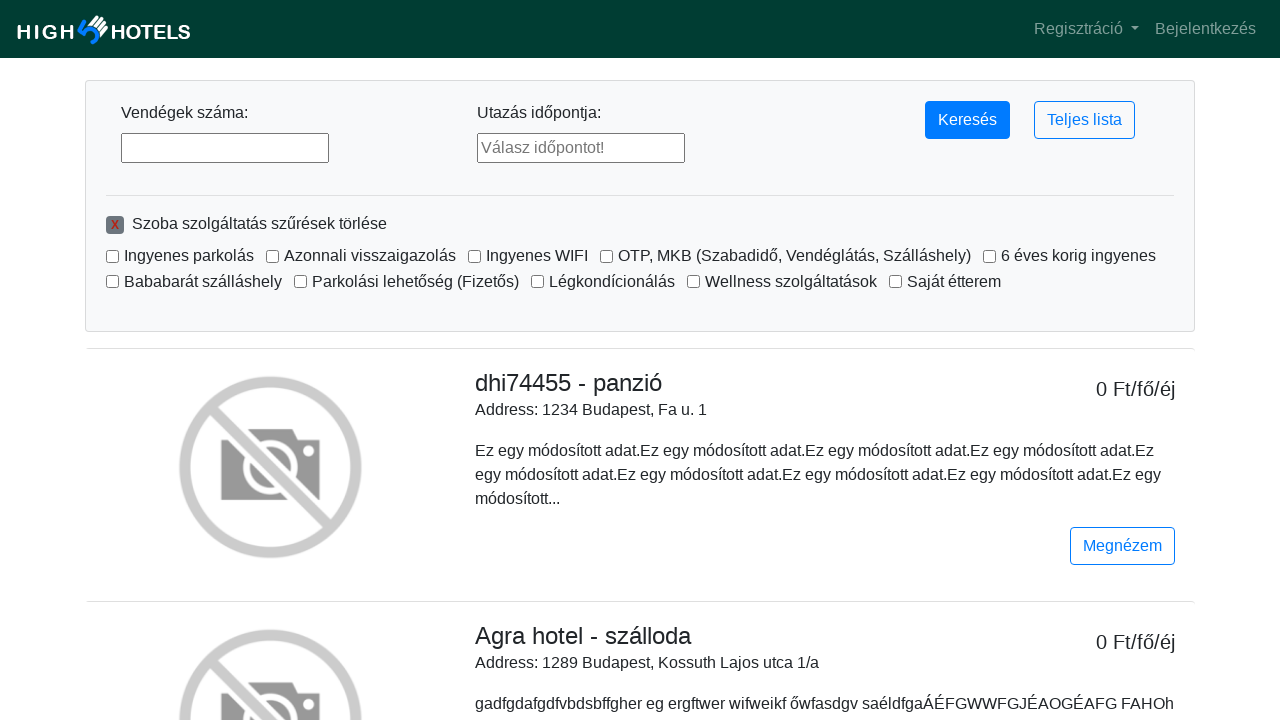

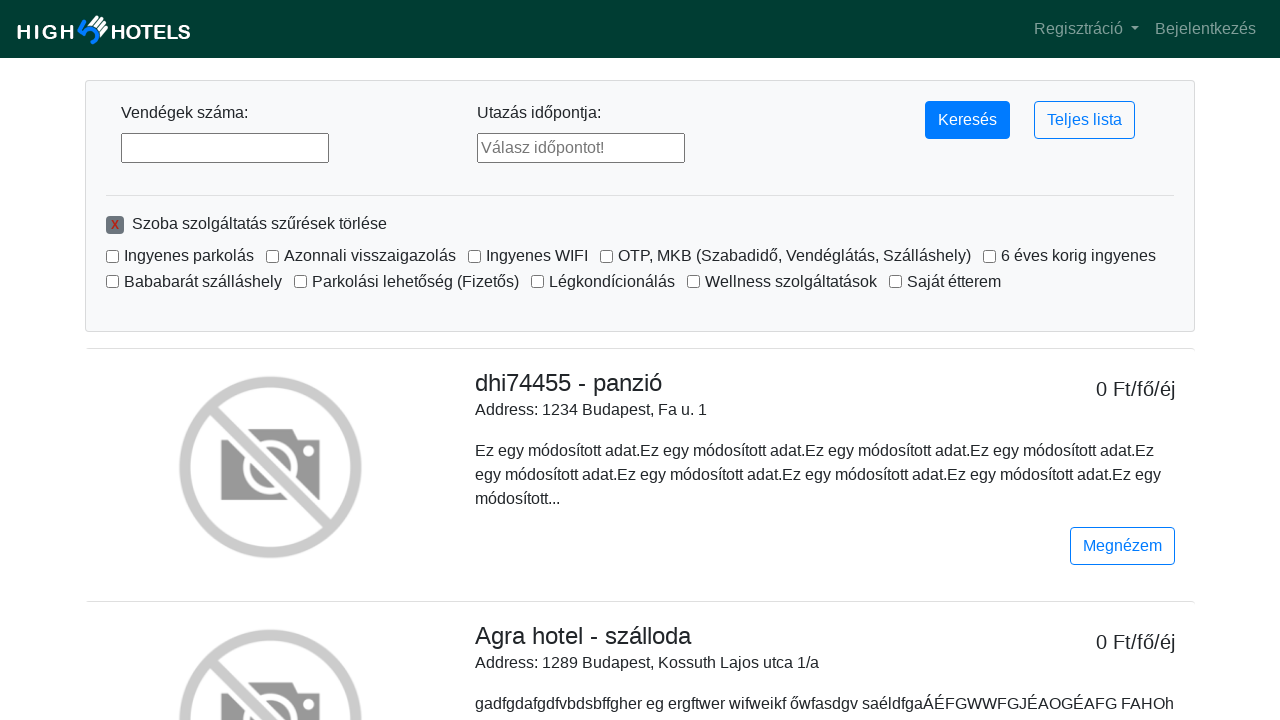